Tests the context click (right-click) functionality on the Downloads link on the Selenium website homepage

Starting URL: https://www.selenium.dev/

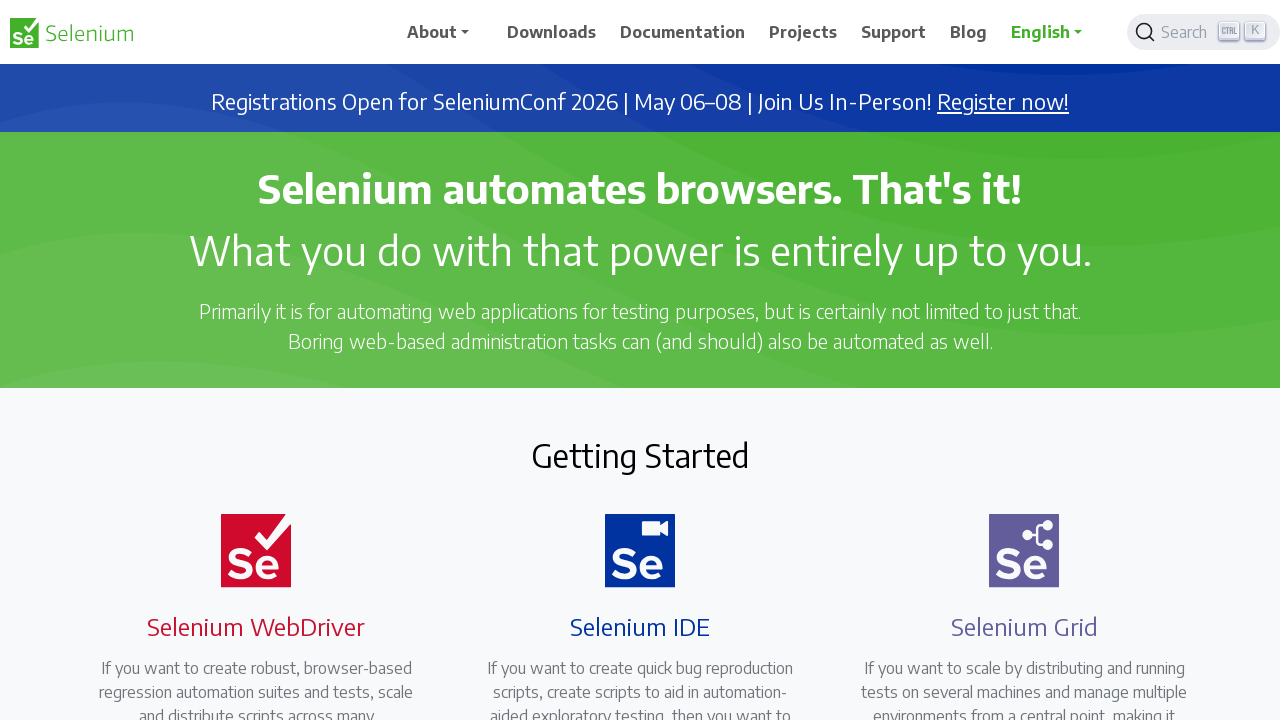

Waited for Downloads link to be visible on Selenium website homepage
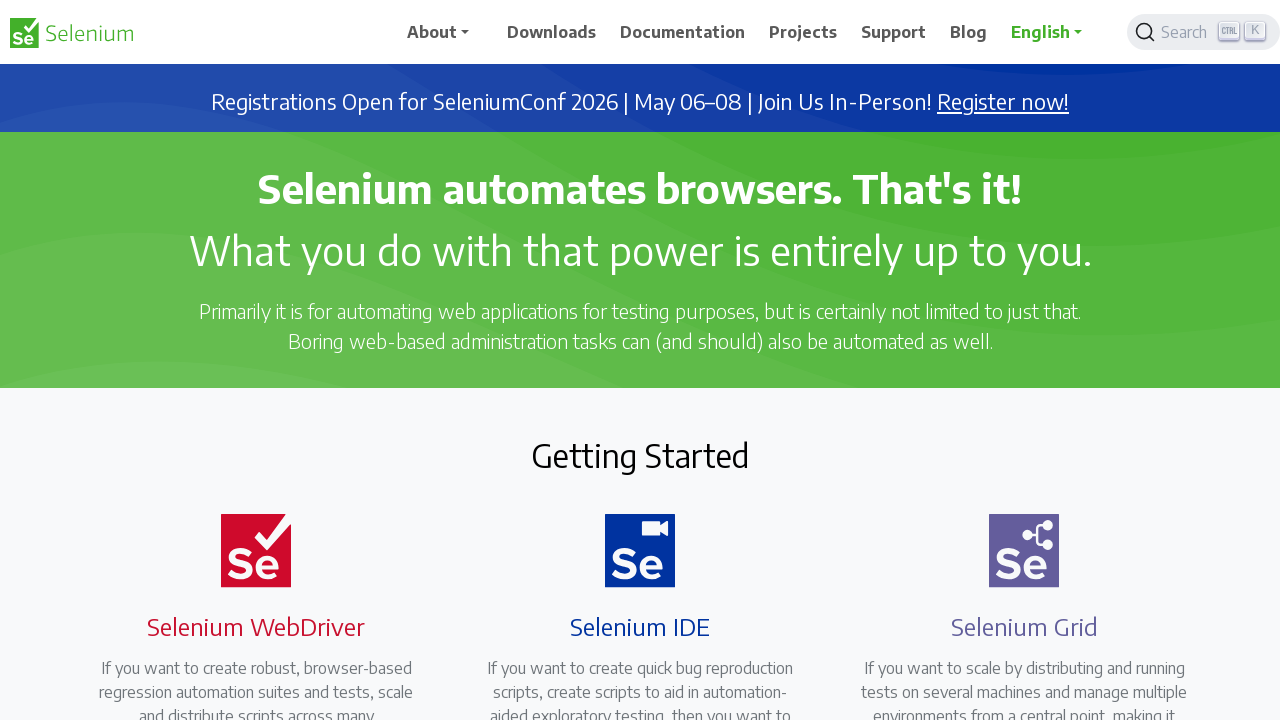

Performed context click (right-click) on the Downloads link at (552, 32) on xpath=//span[text()='Downloads']
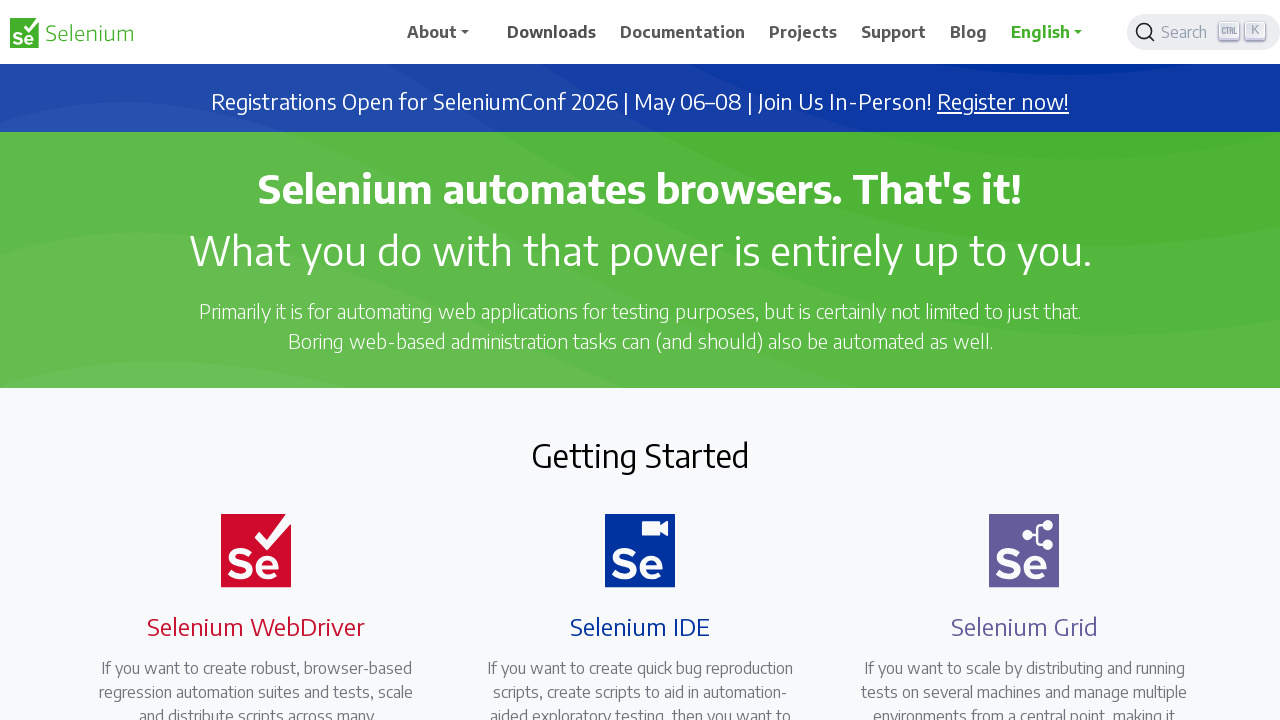

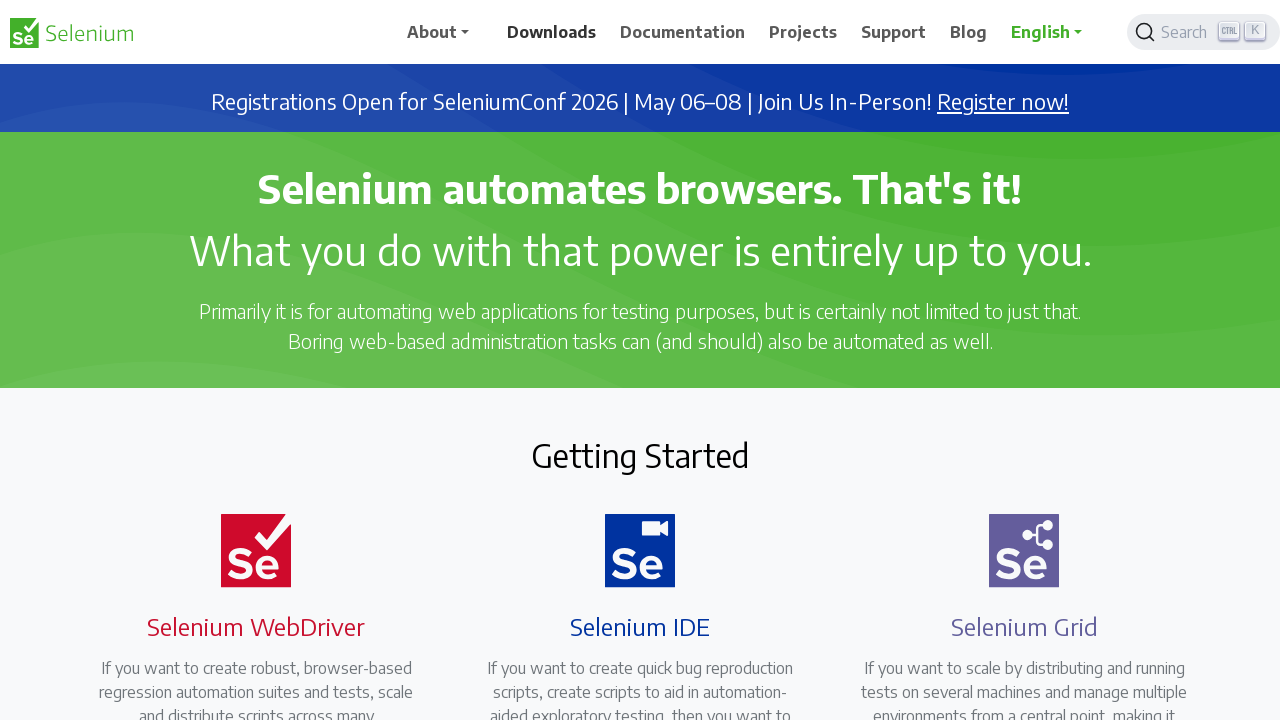